Tests that the Nome field accepts a standard string input

Starting URL: https://tc-1-final-parte1.vercel.app/

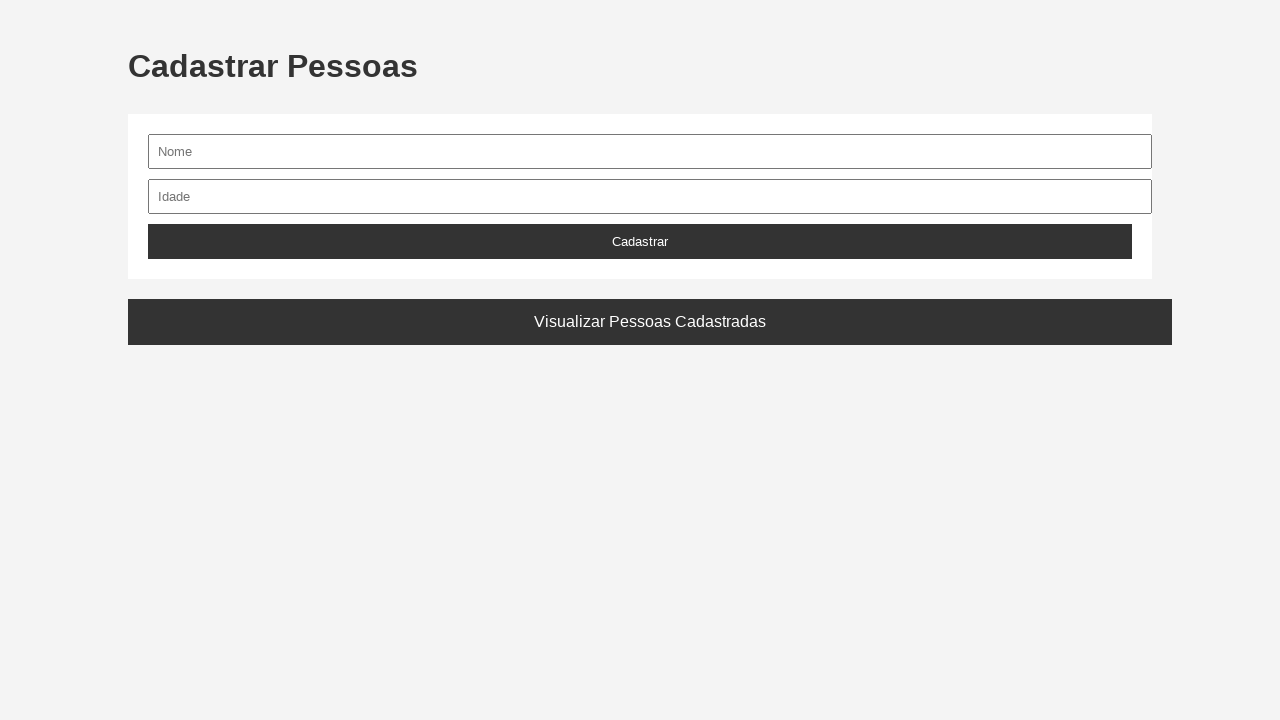

Filled Nome field with 'Tiago' on #nome
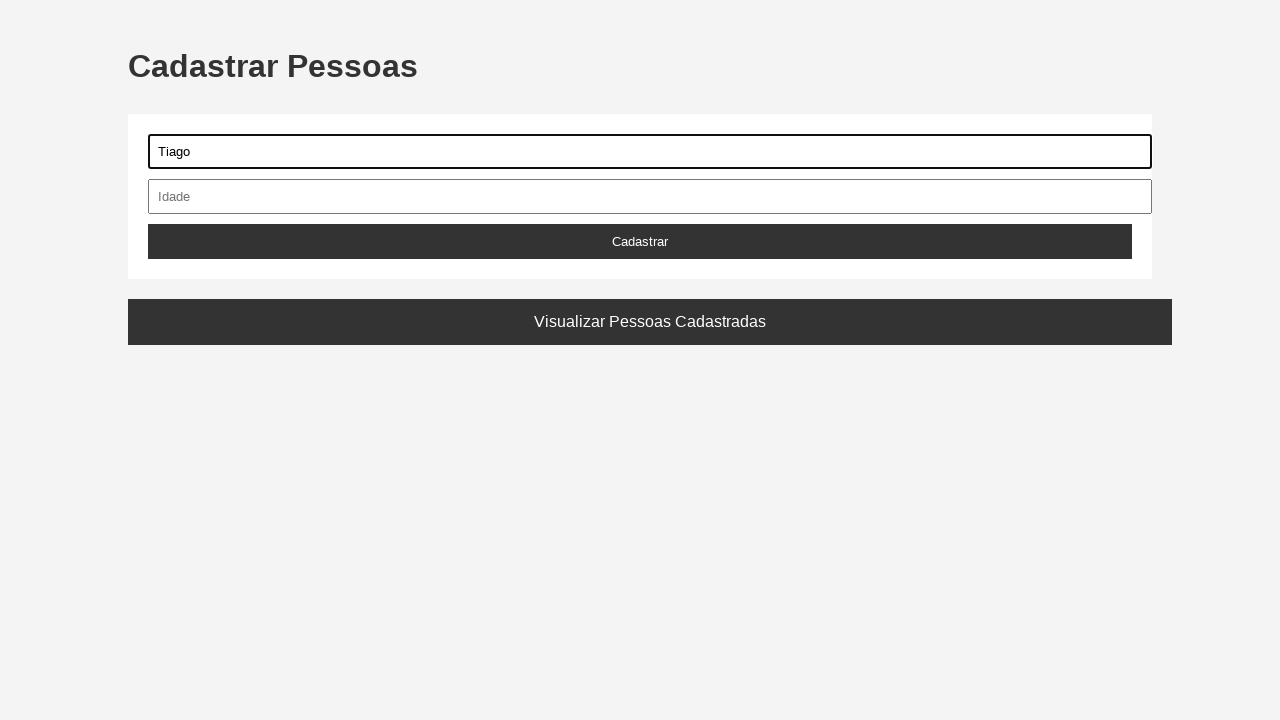

Verified that Nome field contains 'Tiago'
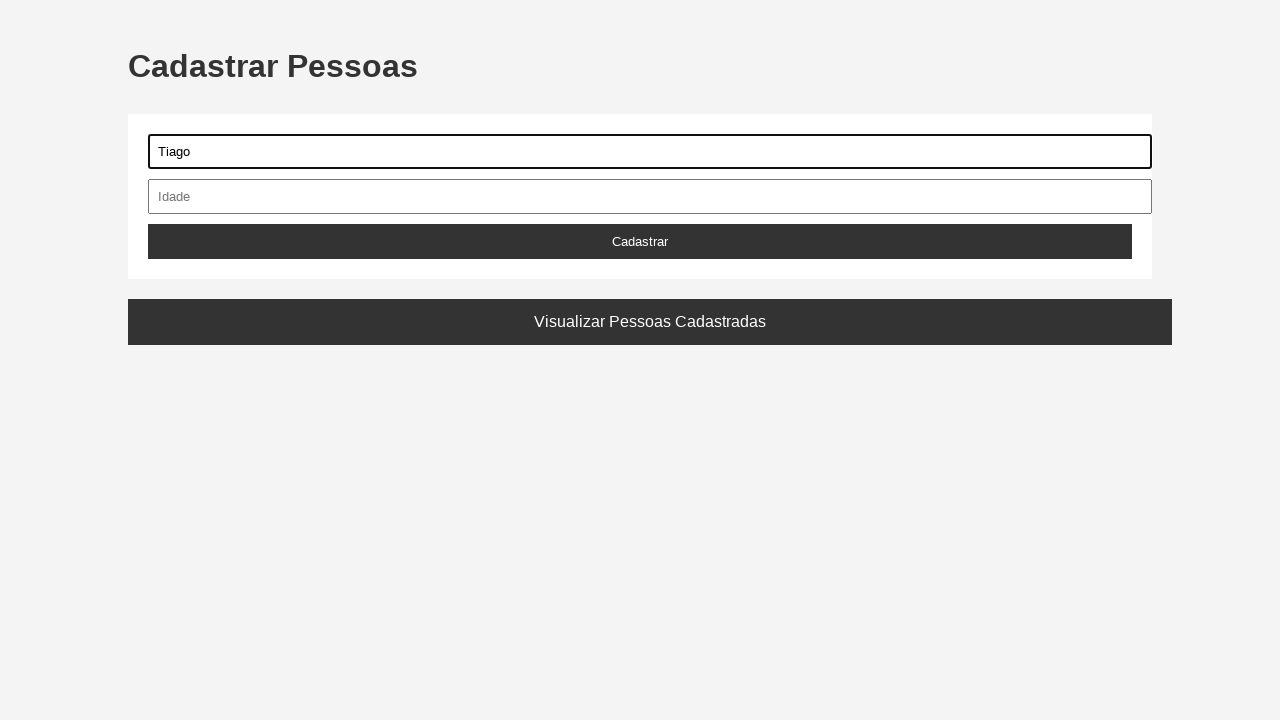

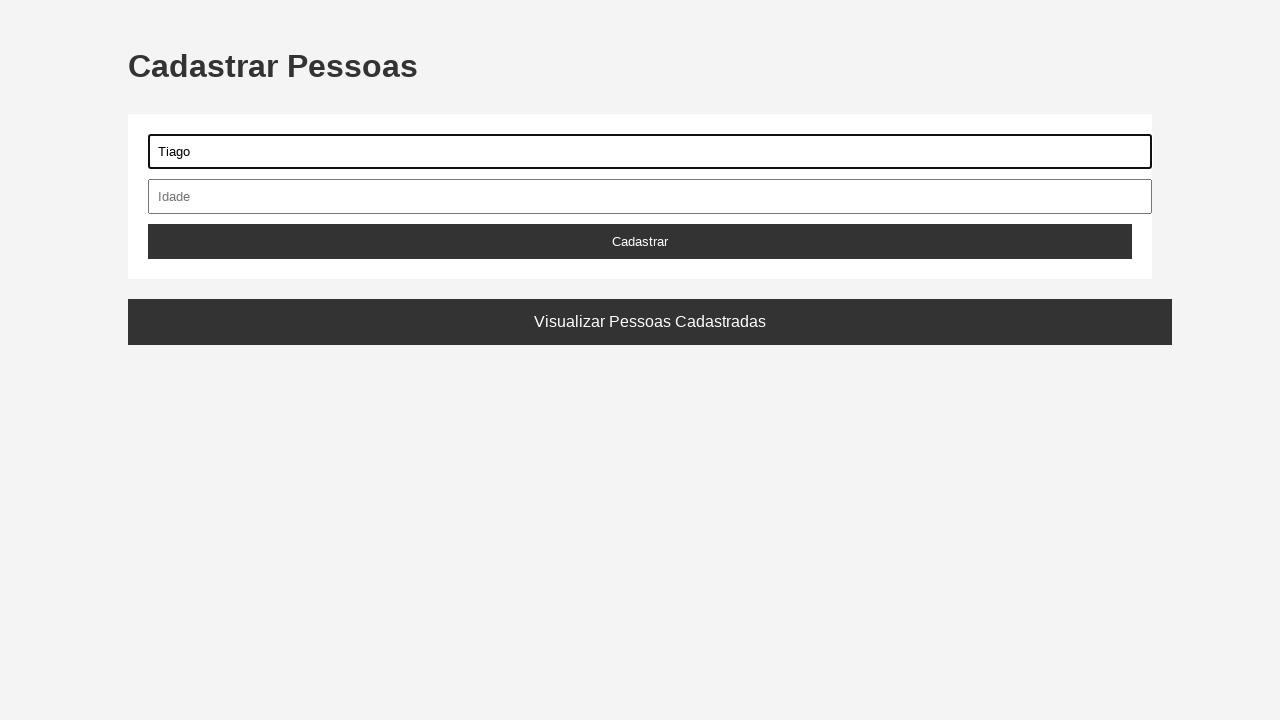